Tests browser navigation capabilities by visiting two websites, then using back, forward, and refresh navigation controls

Starting URL: https://www.magnitia.com

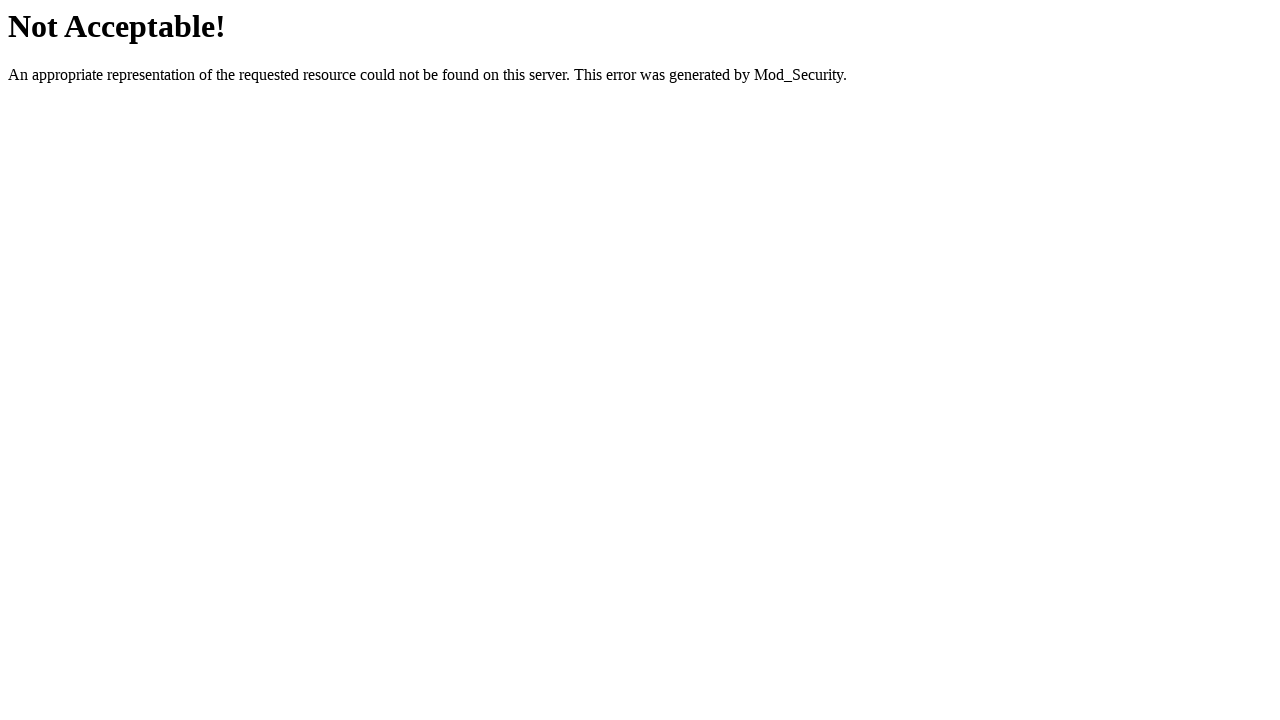

Navigated to Gmail website
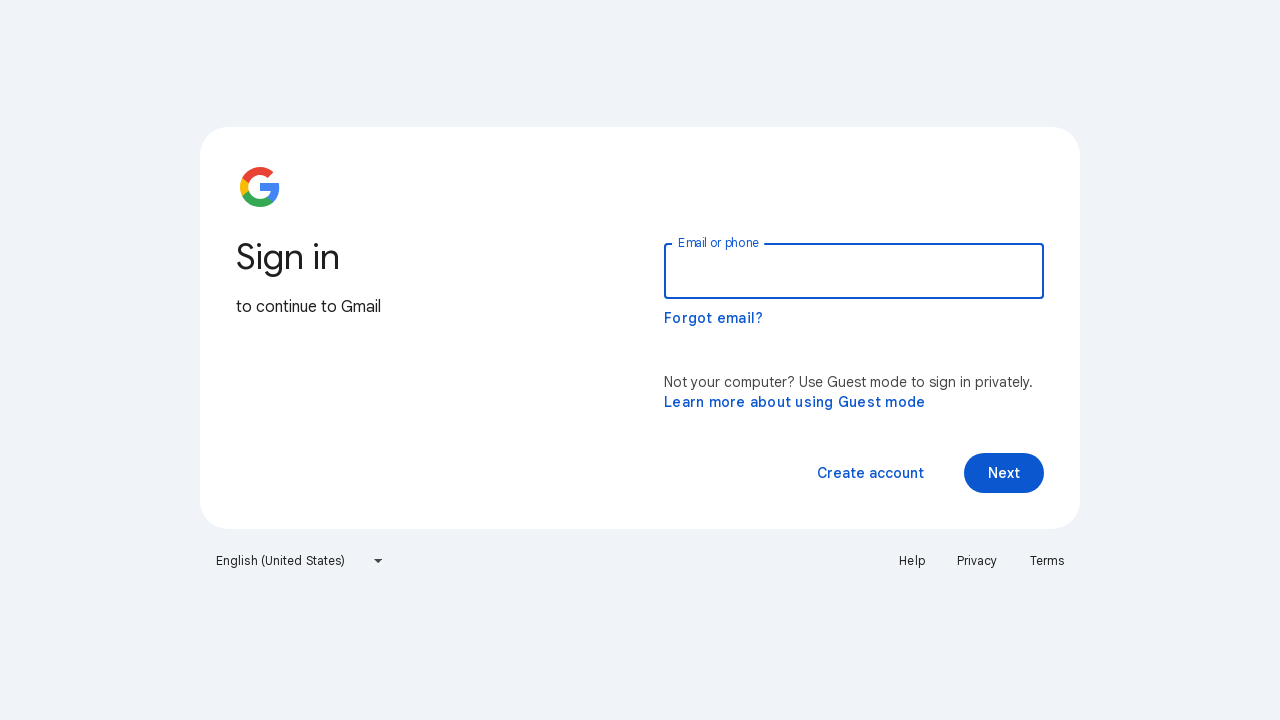

Navigated back to previous page (magnitia.com)
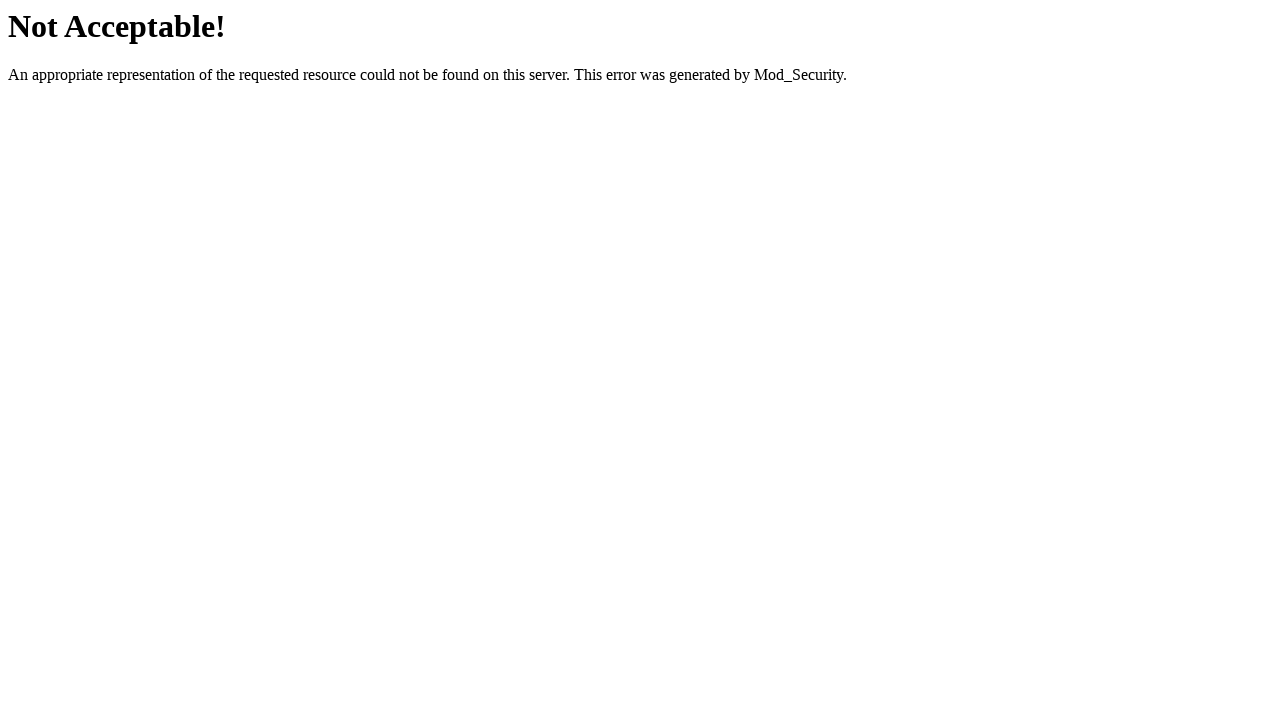

Navigated forward to Gmail
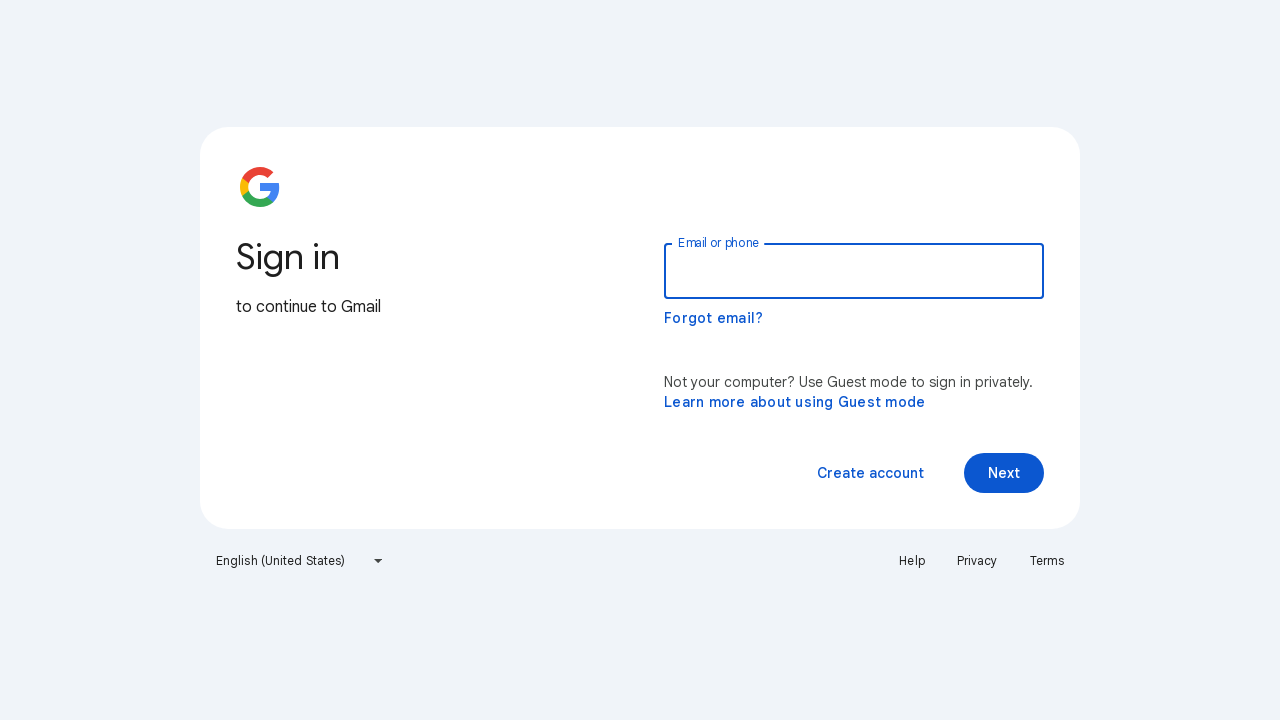

Refreshed the current page
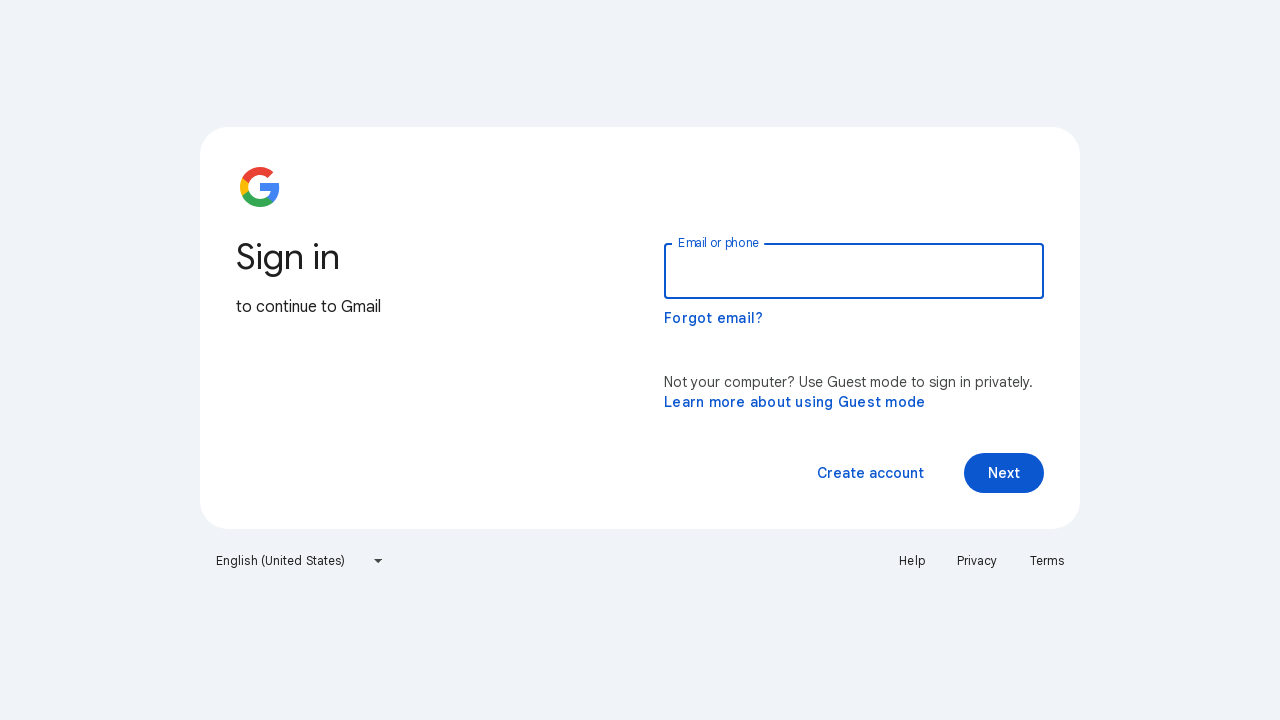

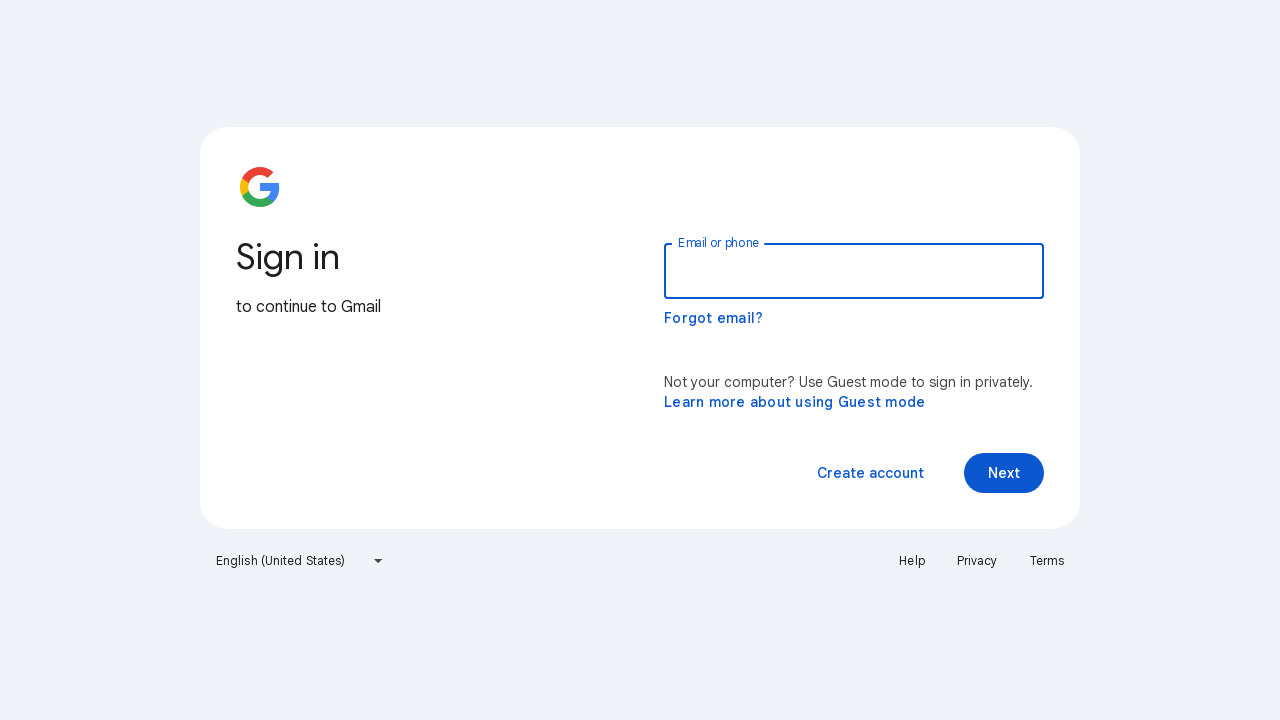